Tests date picker functionality by selecting a date that is one day after the current date

Starting URL: https://demoqa.com/date-picker

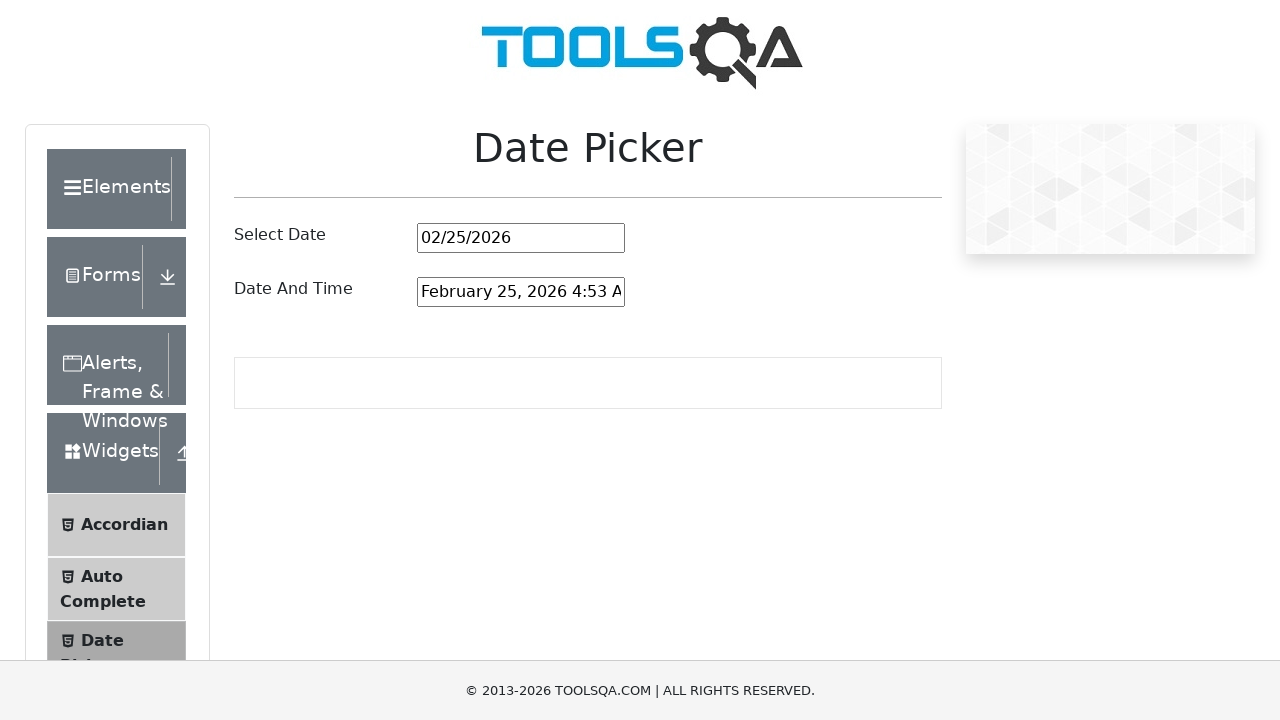

Clicked on the date picker input field to open calendar at (521, 238) on #datePickerMonthYearInput
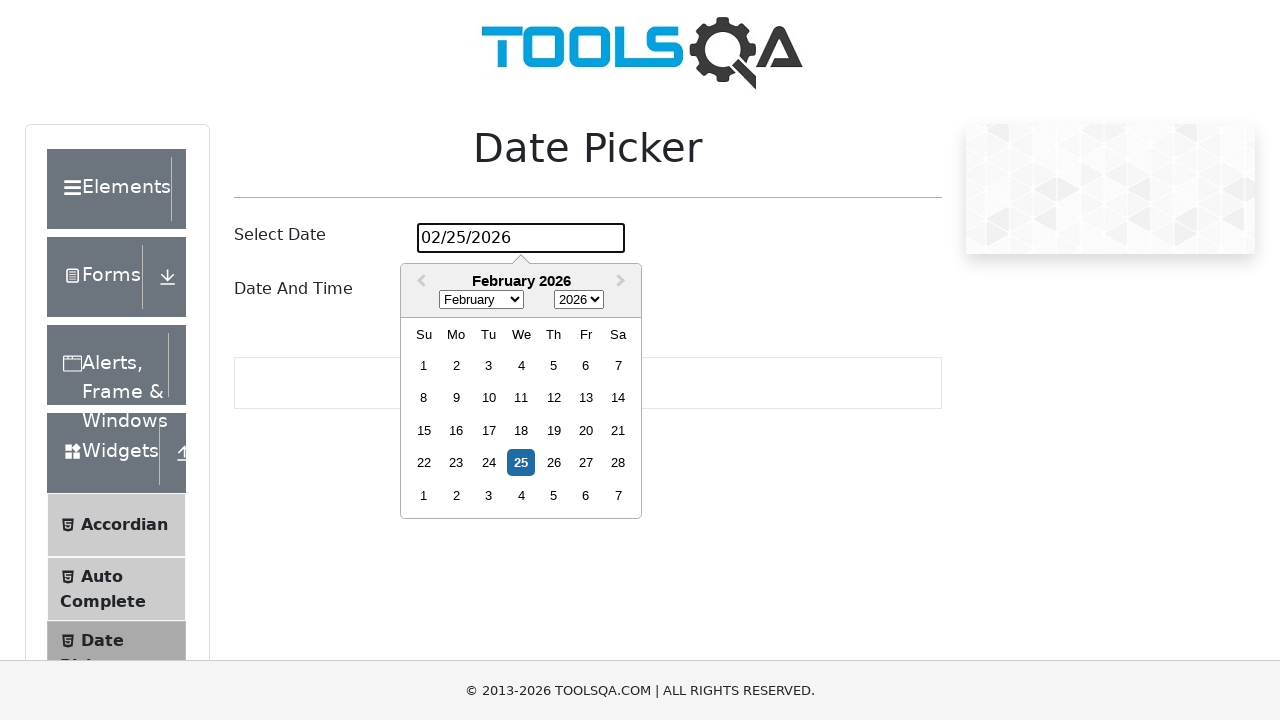

Calculated tomorrow's date: 26
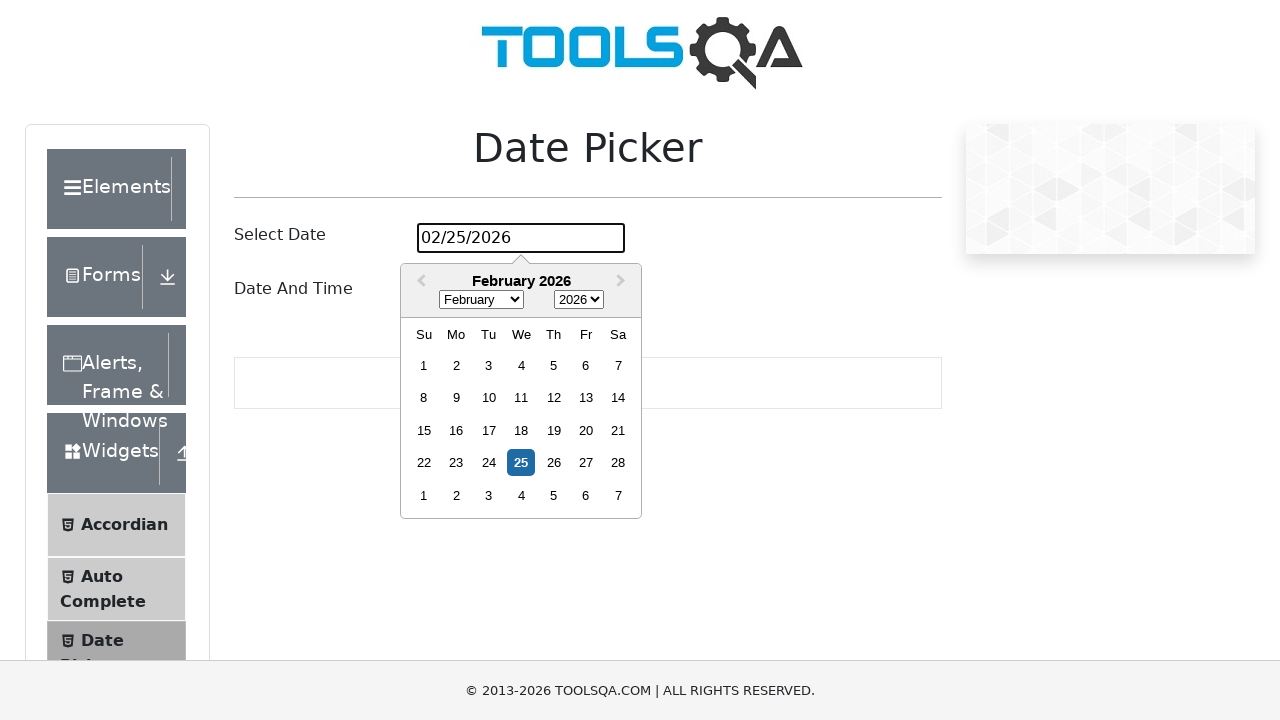

Selected tomorrow's date (26) from the current month at (554, 463) on //div[contains(@class, "react-datepicker__day") and not(contains(@class, "outsid
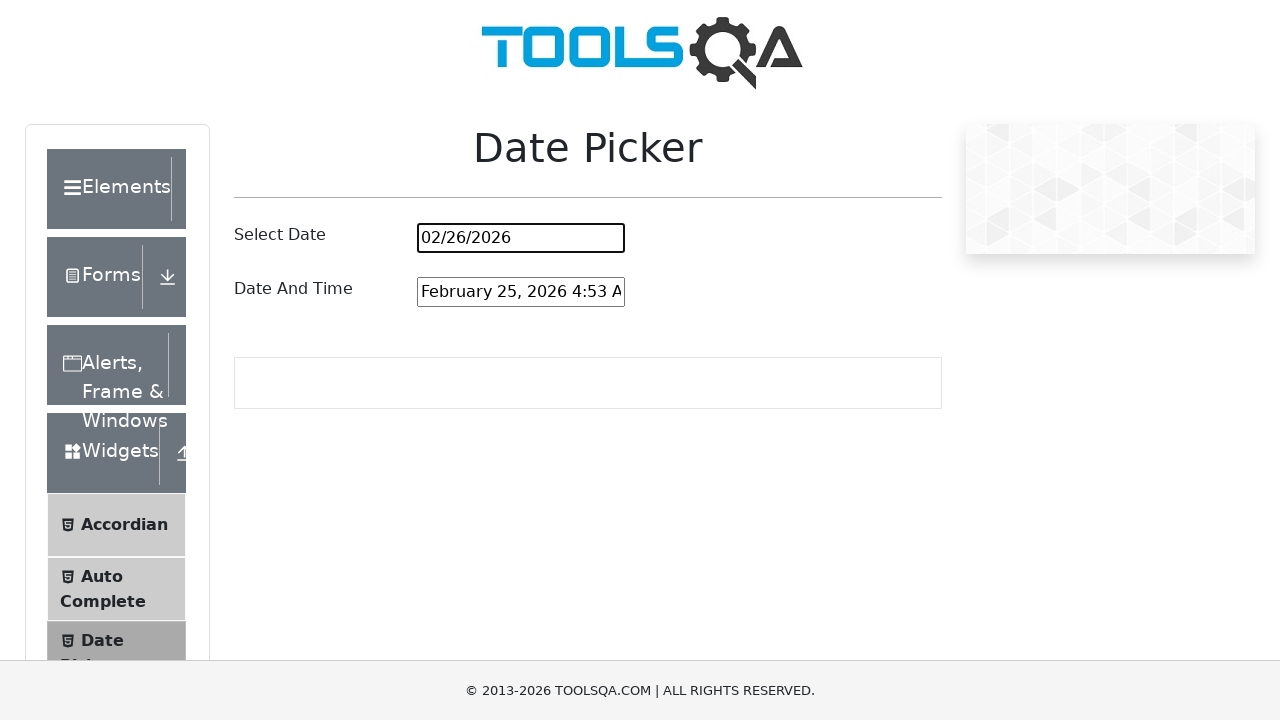

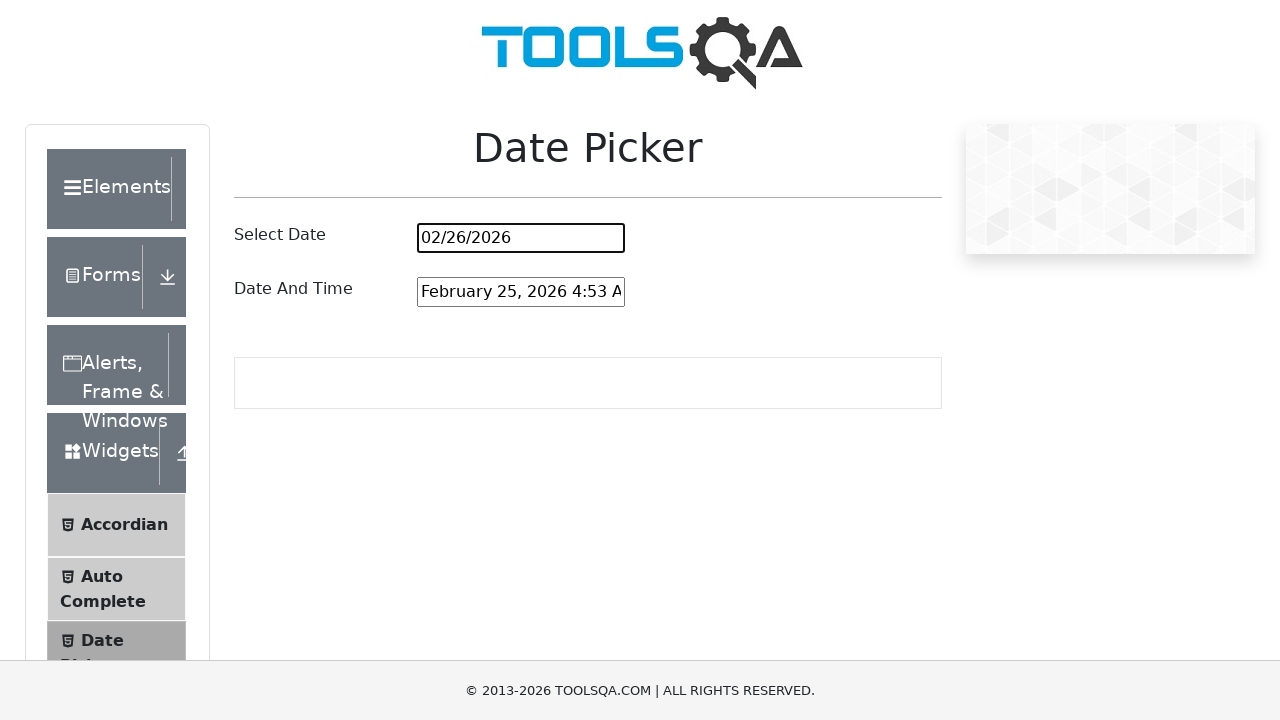